Tests that clicking All filter displays all items regardless of completion status

Starting URL: https://demo.playwright.dev/todomvc

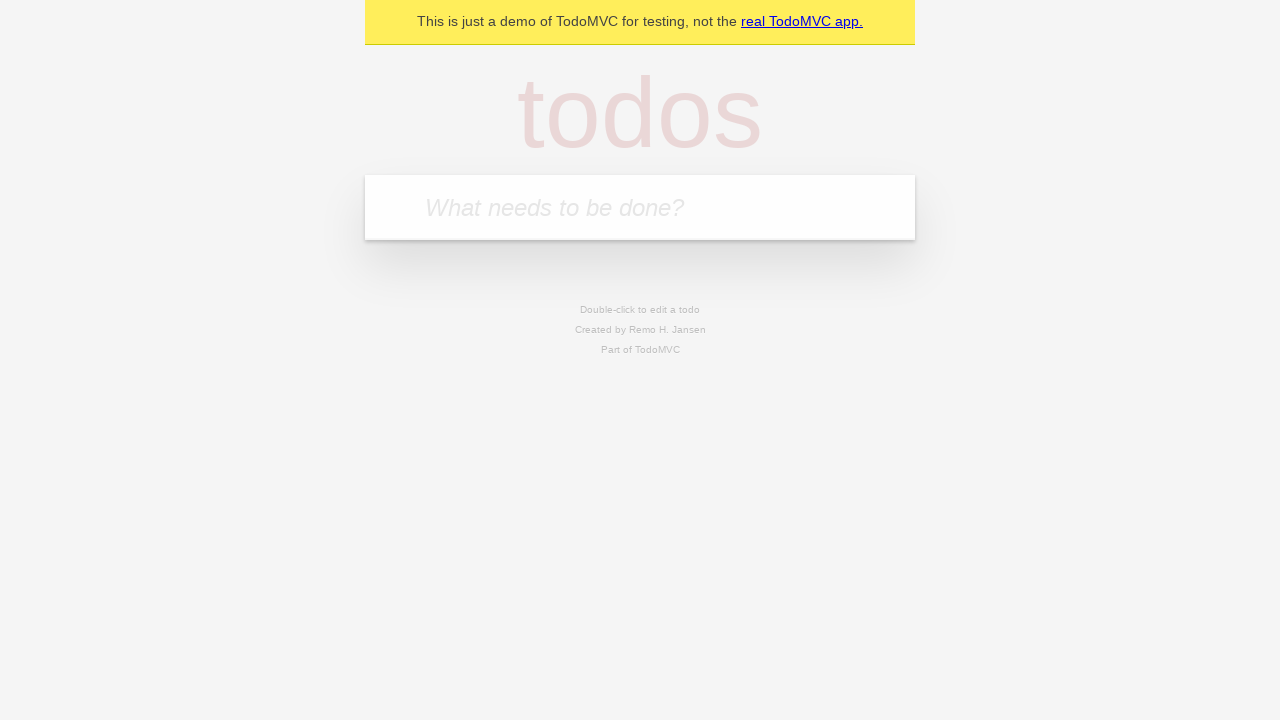

Filled todo input with 'buy some cheese' on internal:attr=[placeholder="What needs to be done?"i]
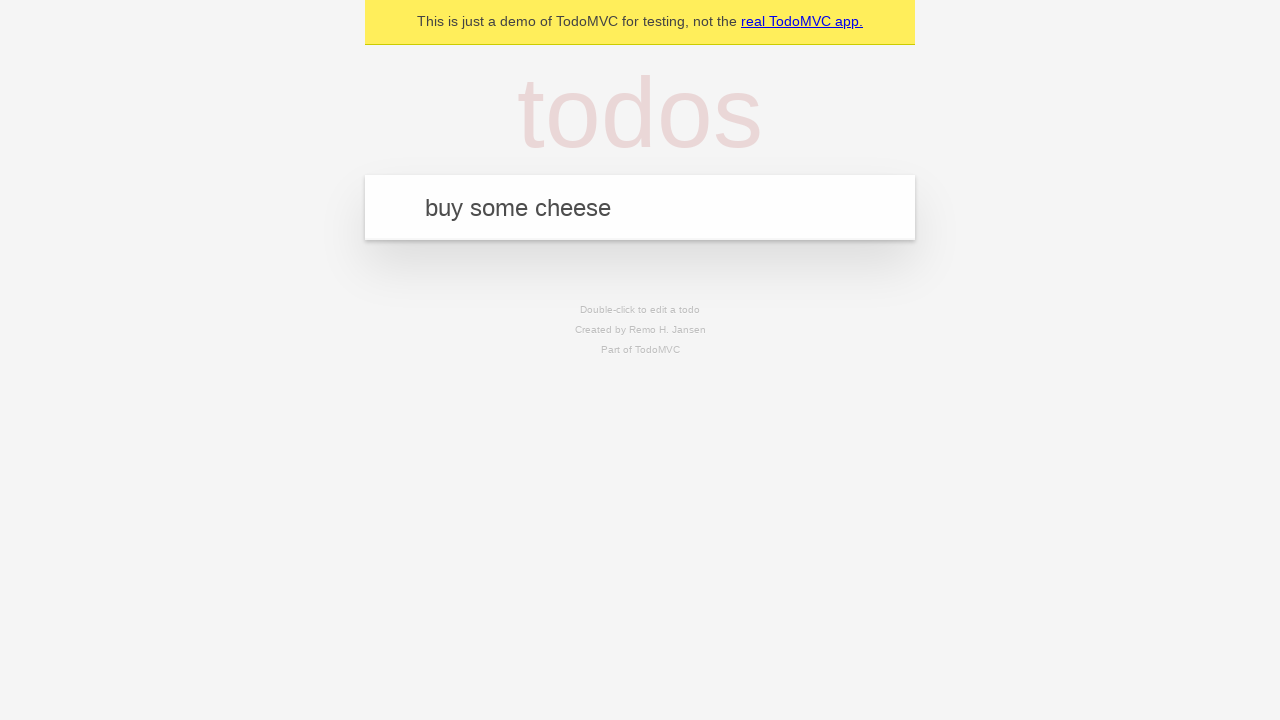

Pressed Enter to create todo 'buy some cheese' on internal:attr=[placeholder="What needs to be done?"i]
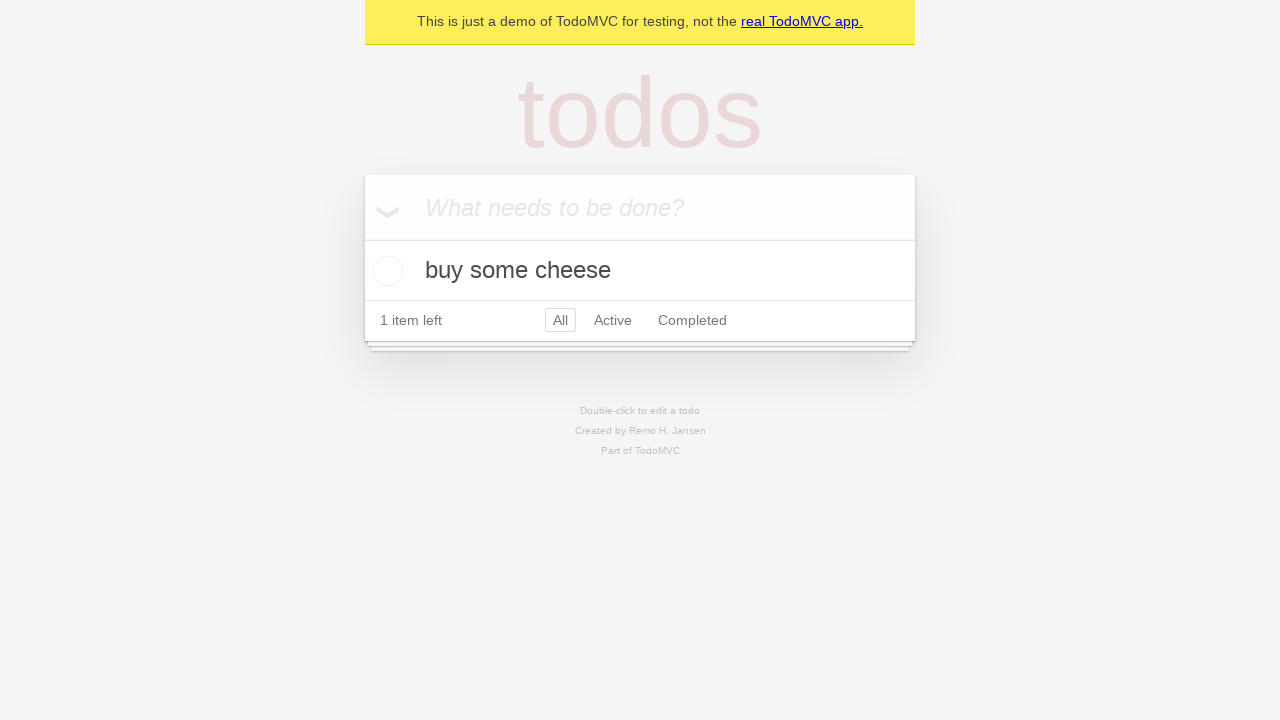

Filled todo input with 'feed the cat' on internal:attr=[placeholder="What needs to be done?"i]
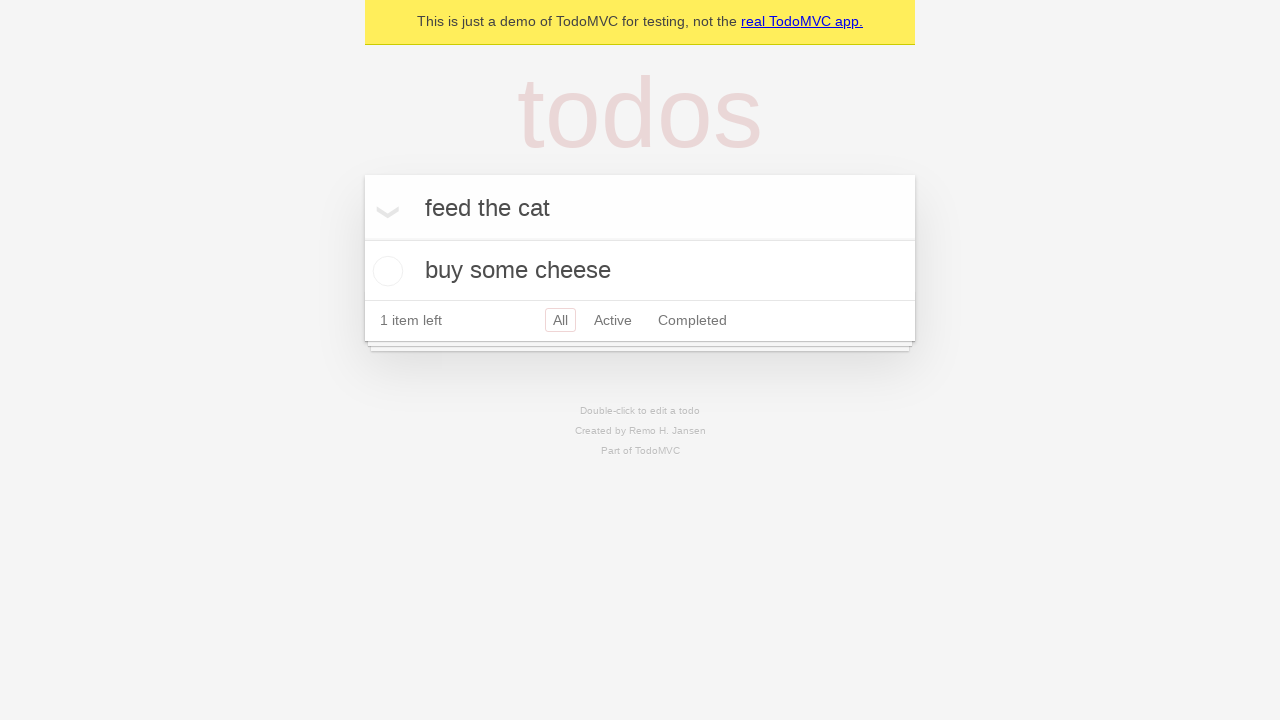

Pressed Enter to create todo 'feed the cat' on internal:attr=[placeholder="What needs to be done?"i]
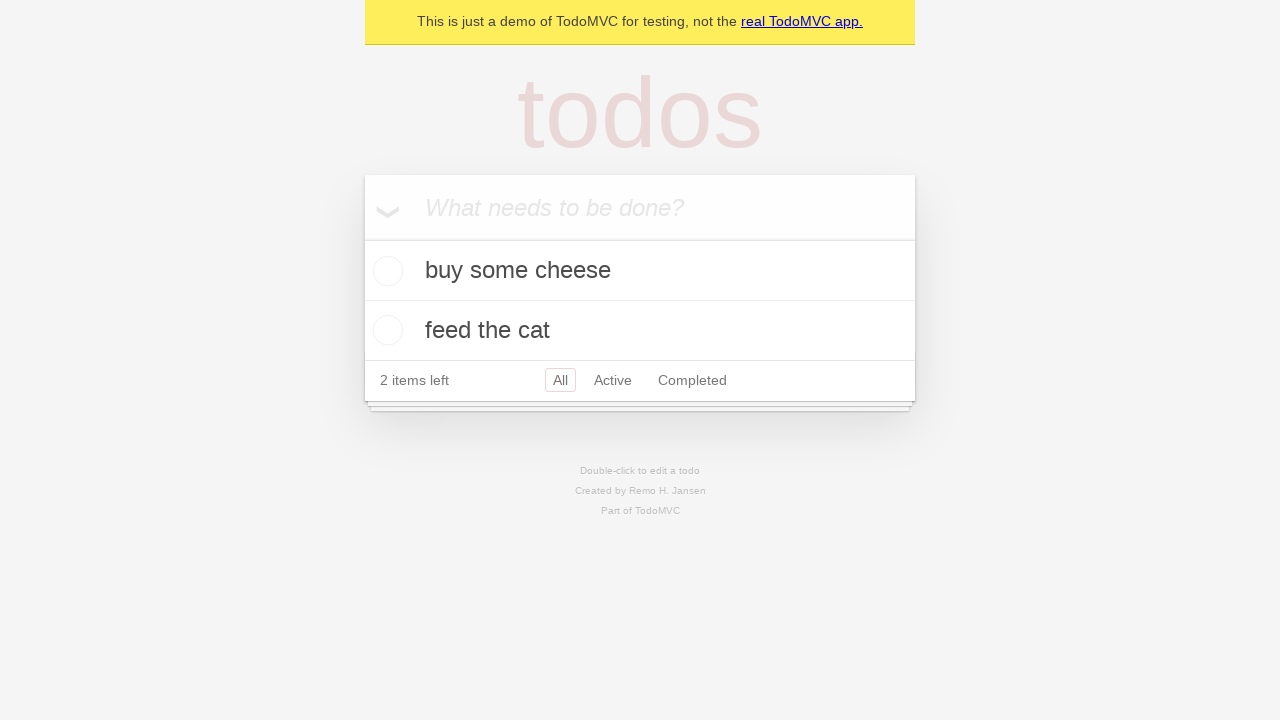

Filled todo input with 'book a doctors appointment' on internal:attr=[placeholder="What needs to be done?"i]
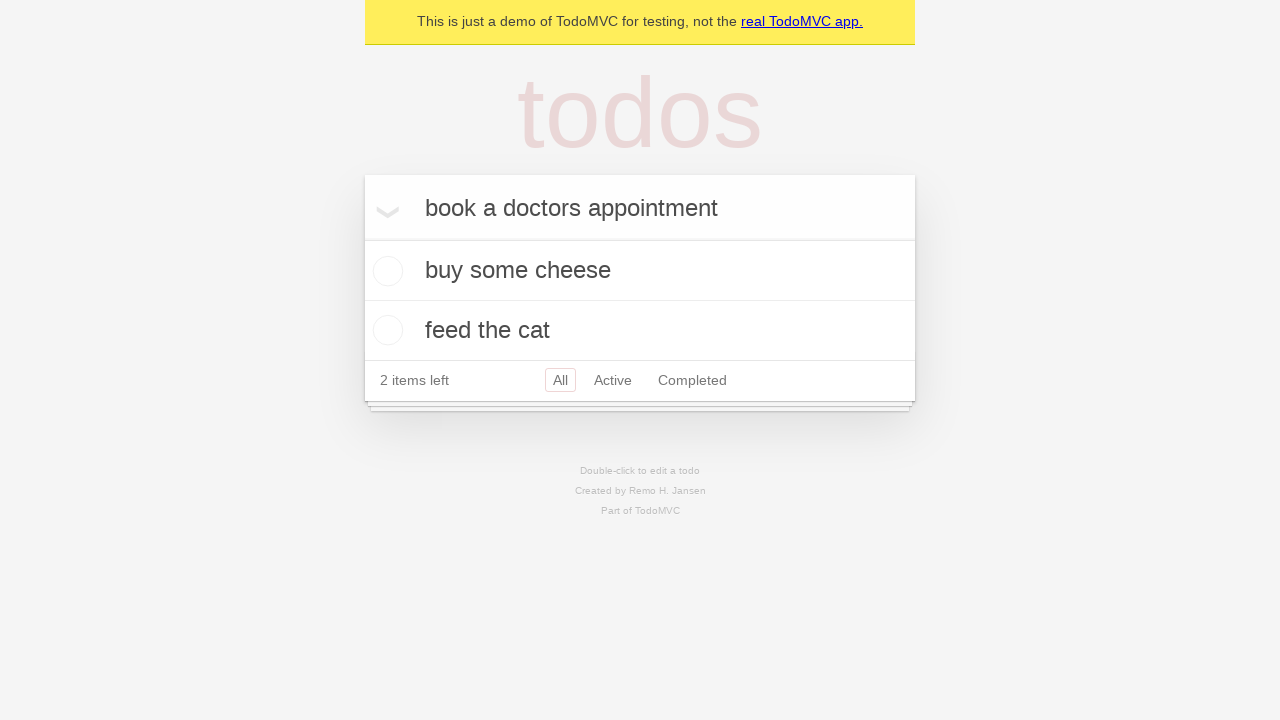

Pressed Enter to create todo 'book a doctors appointment' on internal:attr=[placeholder="What needs to be done?"i]
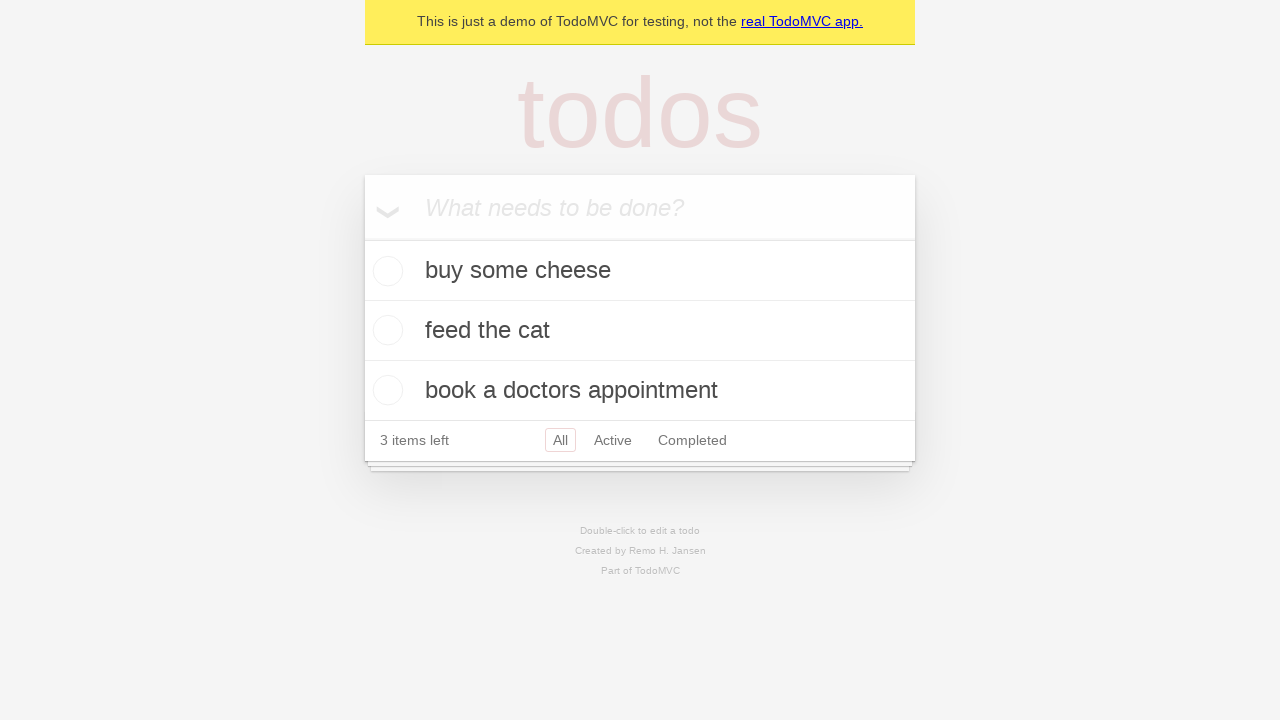

Marked second todo item as complete at (385, 330) on internal:testid=[data-testid="todo-item"s] >> nth=1 >> internal:role=checkbox
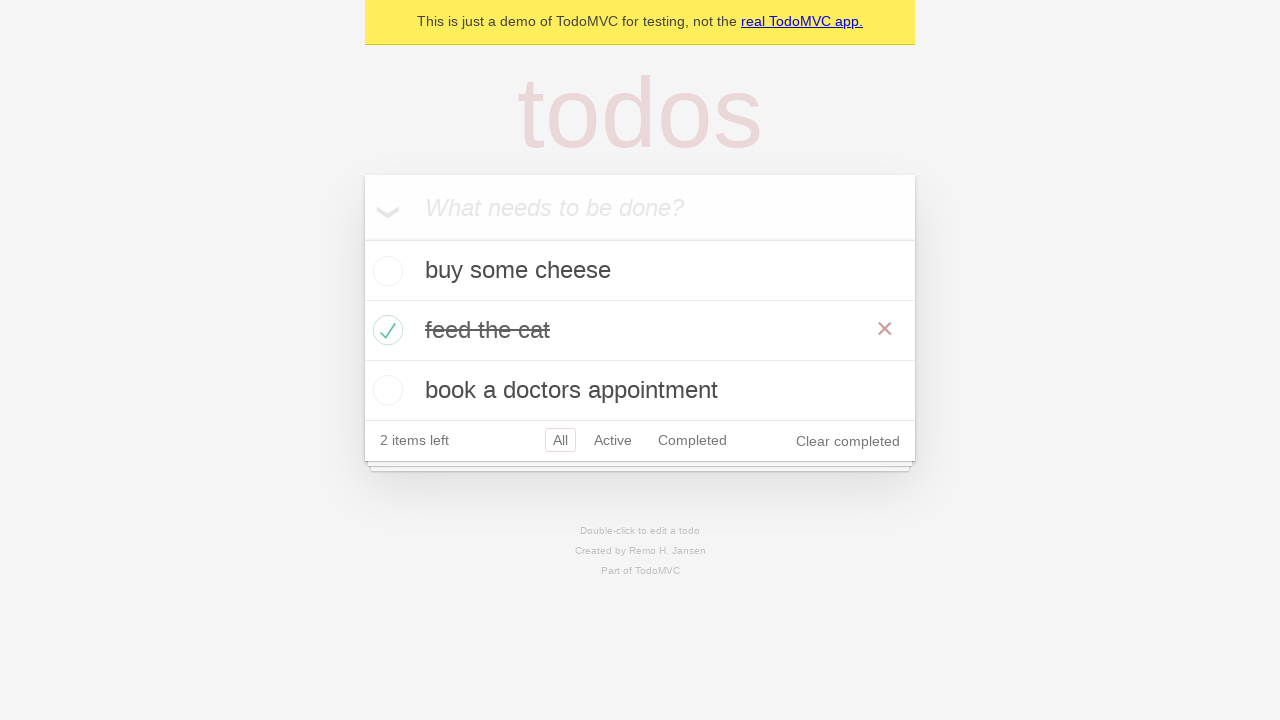

Clicked 'Active' filter at (613, 440) on internal:role=link[name="Active"i]
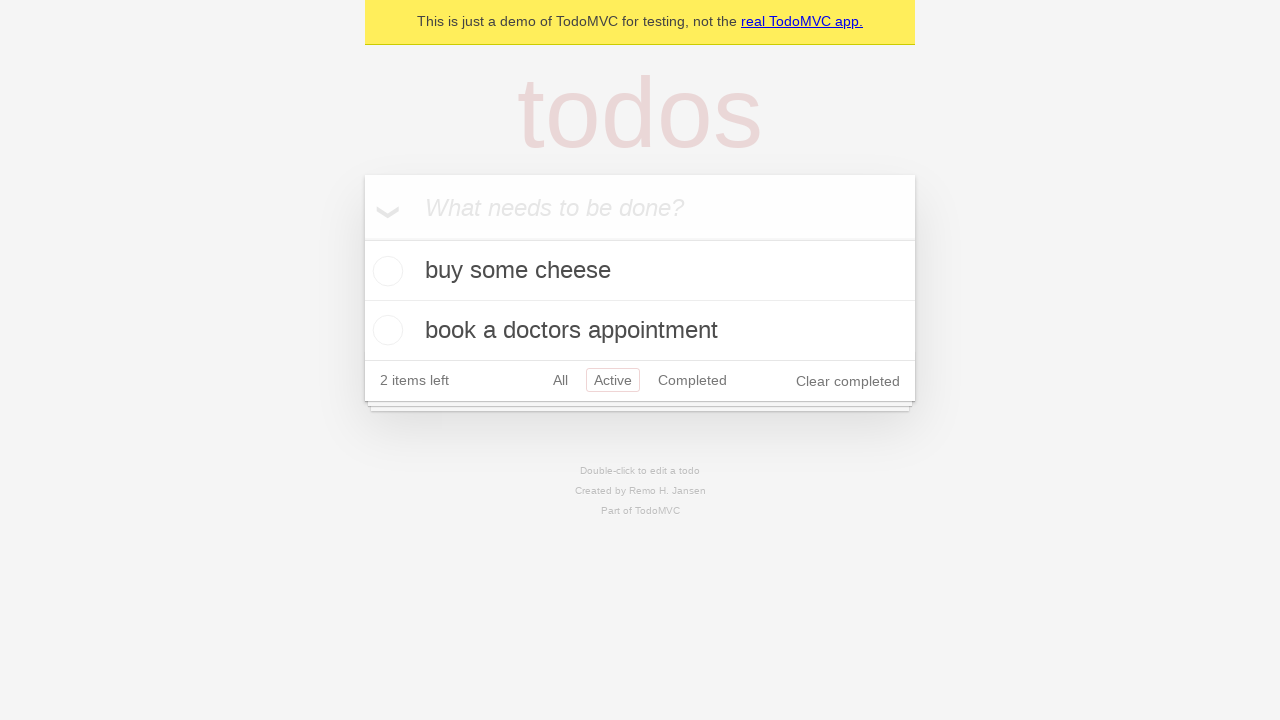

Clicked 'Completed' filter at (692, 380) on internal:role=link[name="Completed"i]
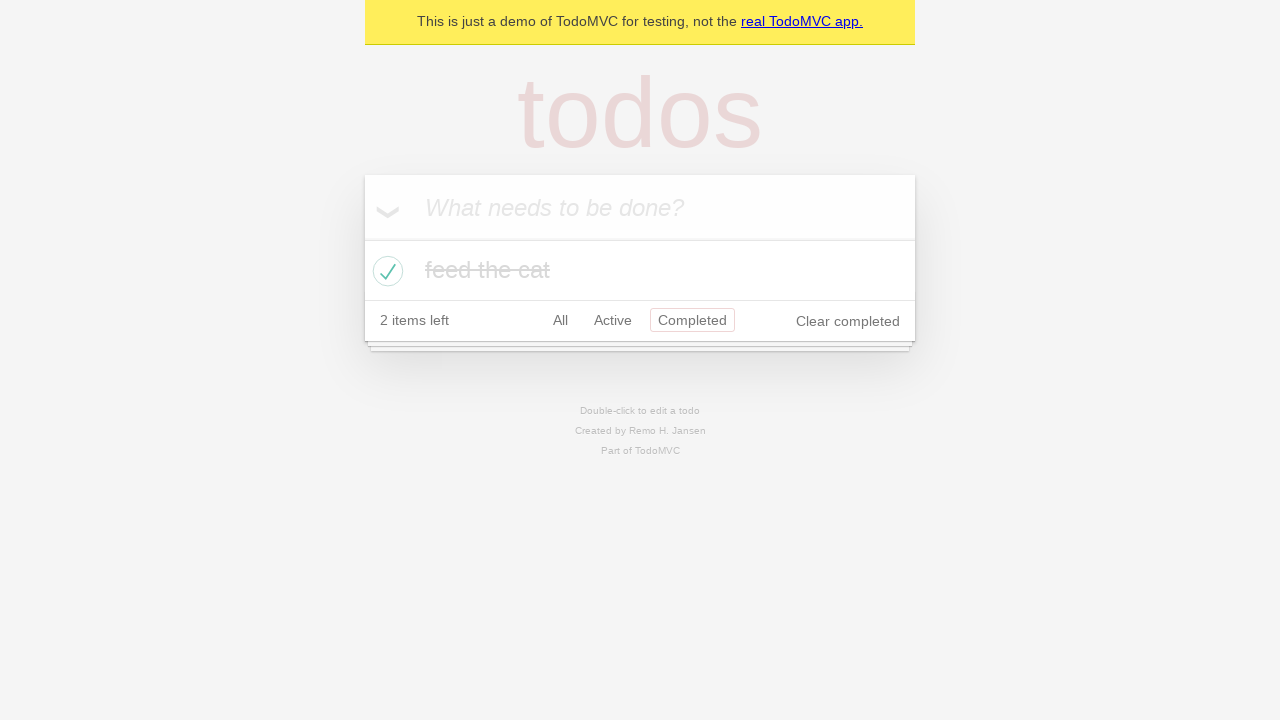

Clicked 'All' filter at (560, 320) on internal:role=link[name="All"i]
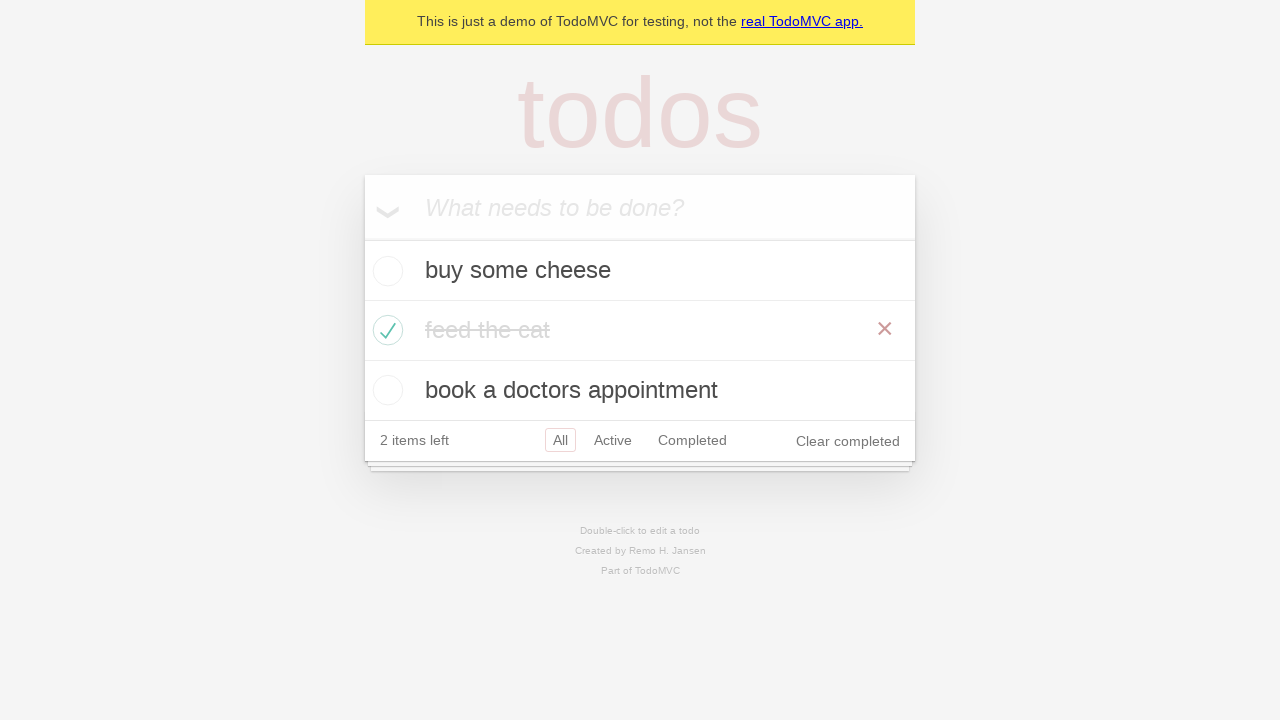

Verified all 3 todo items are displayed
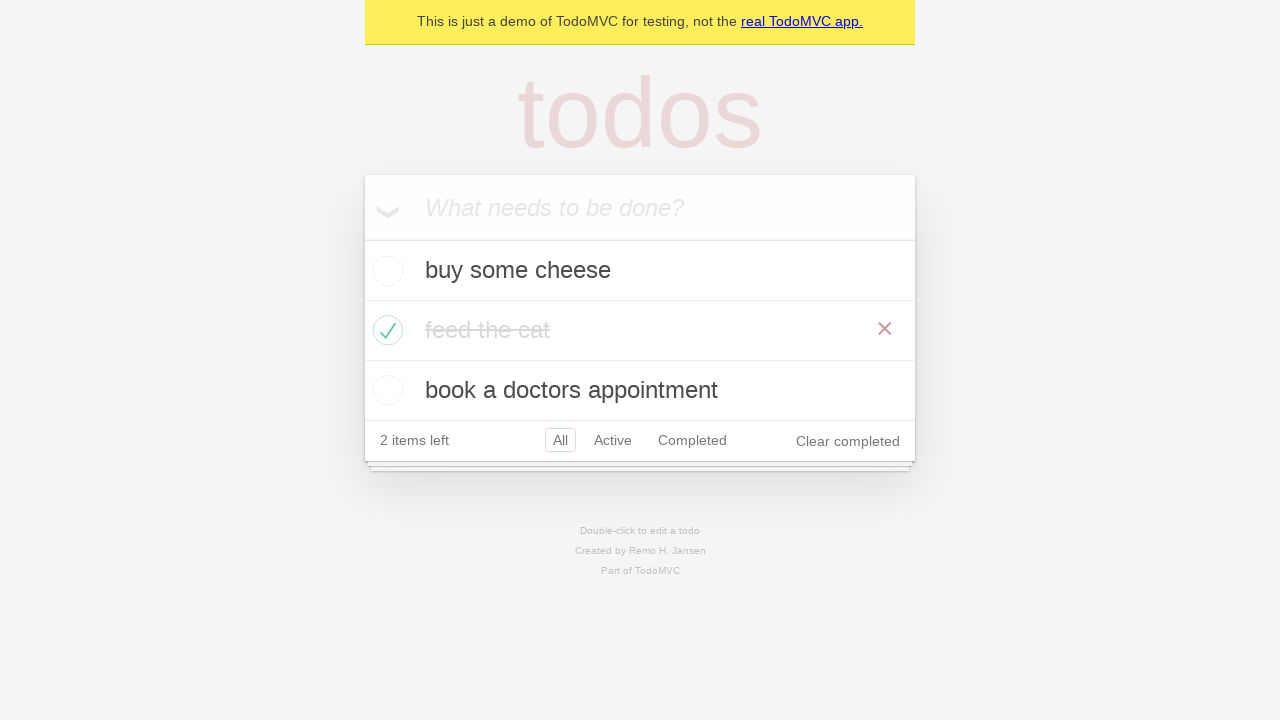

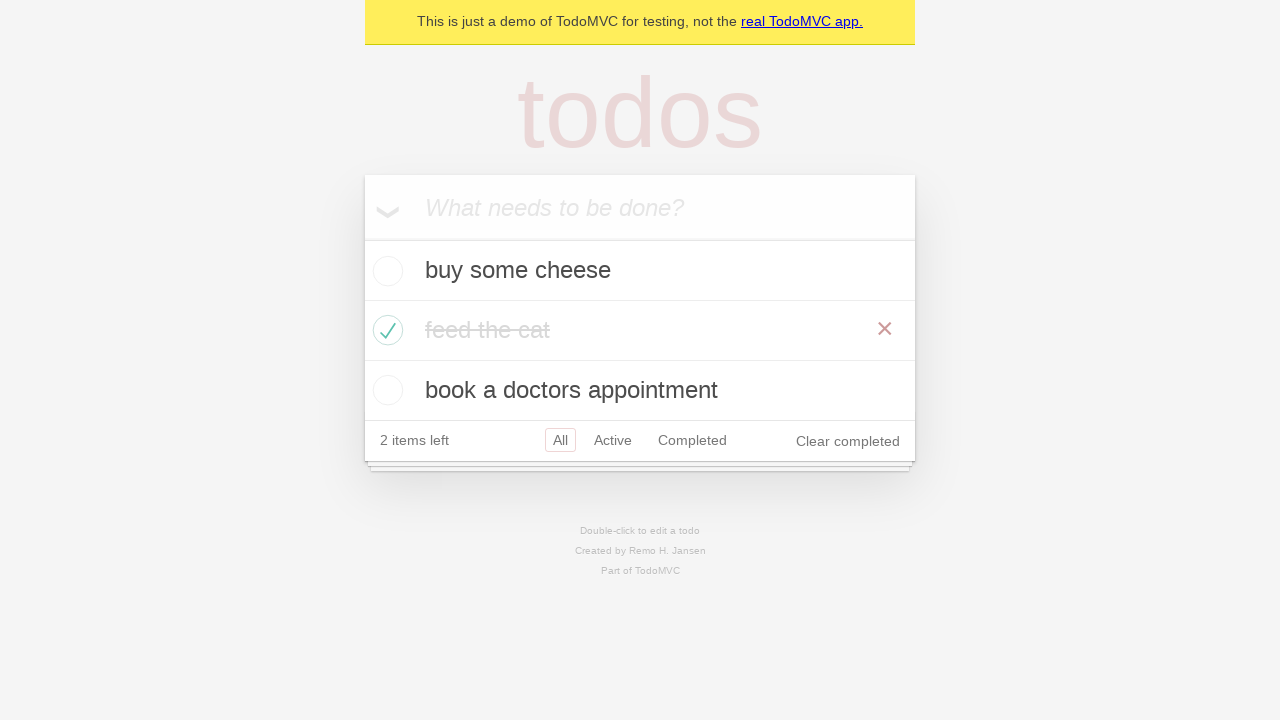